Tests the play button functionality on Online Radio Box by navigating to the US radio page and clicking the top play button

Starting URL: https://onlineradiobox.com/us/

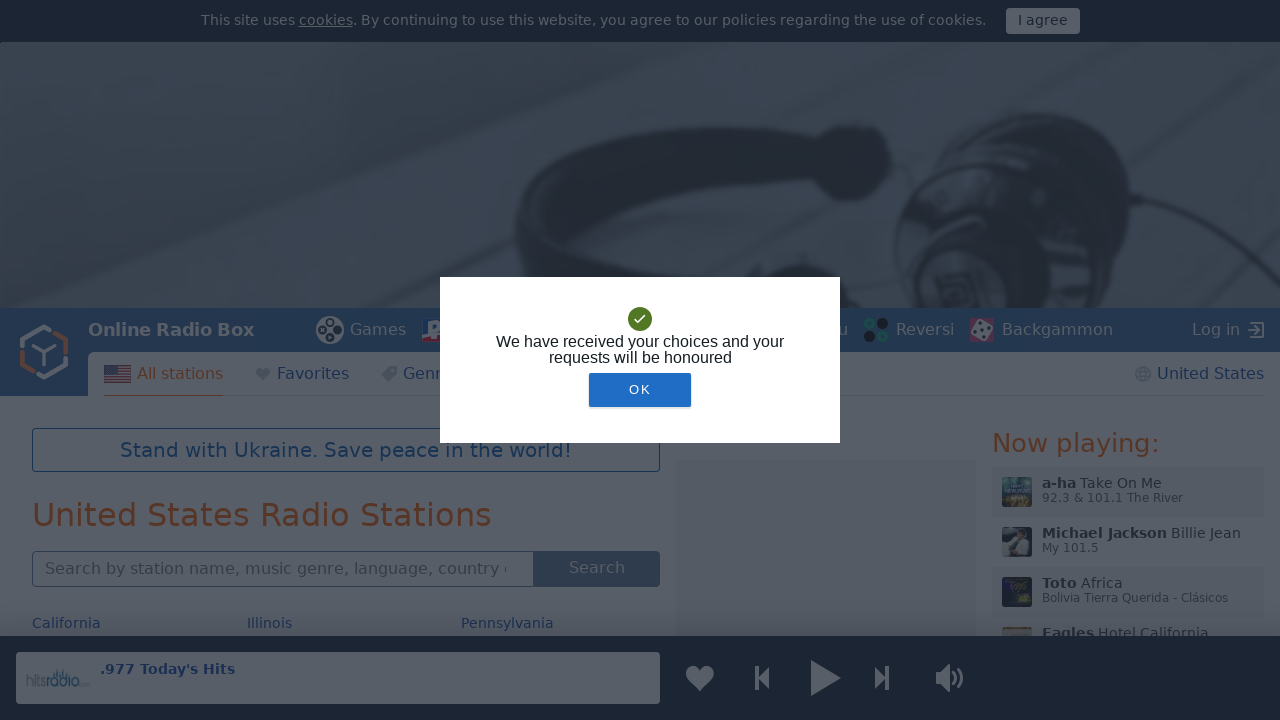

Navigated to Online Radio Box US page
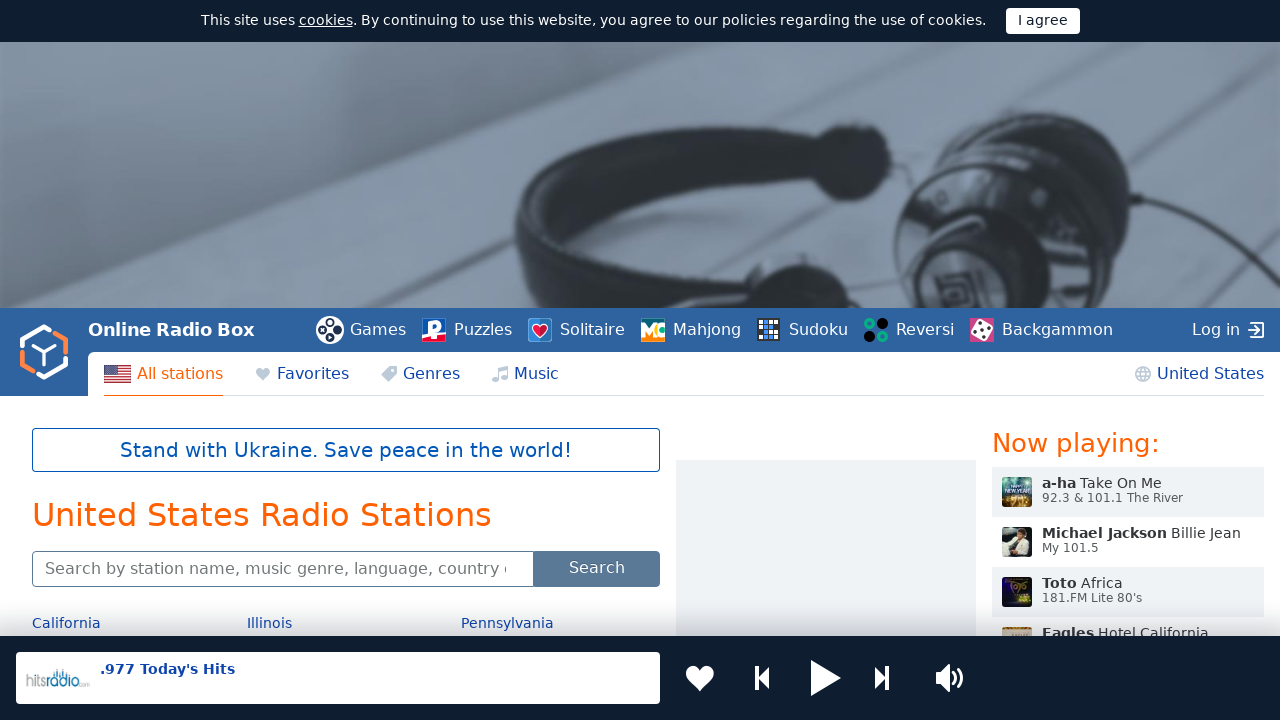

Clicked the top play button to start radio playback at (826, 678) on xpath=//*[@id="b_top_play"]
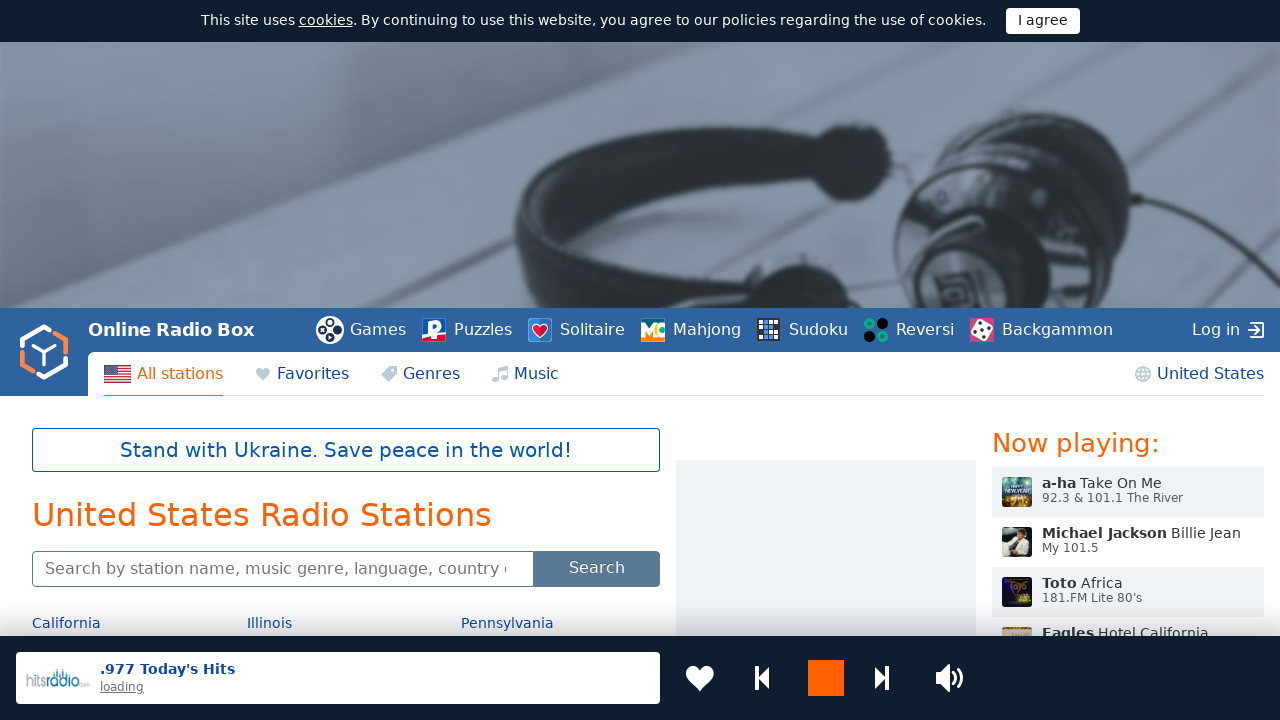

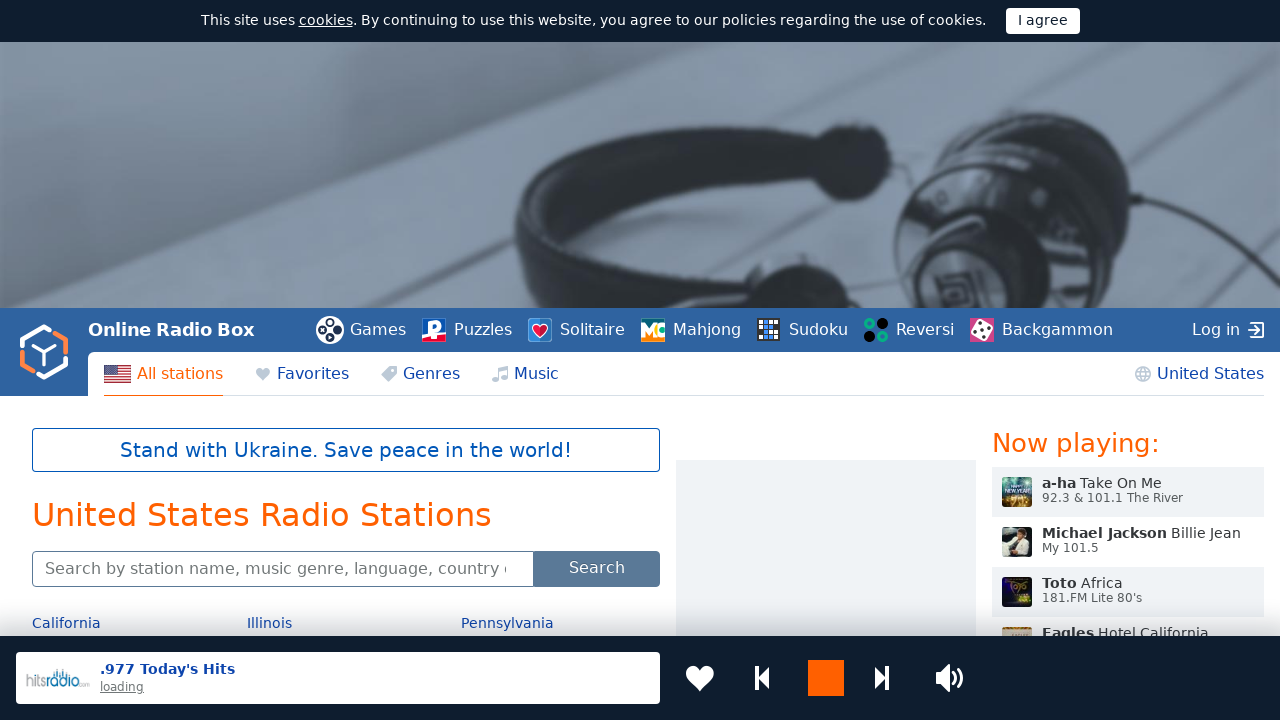